Navigates to the DemoBlaze e-commerce demo site and verifies that the page loads correctly by checking for the presence of the store logo/navigation element.

Starting URL: https://www.demoblaze.com/

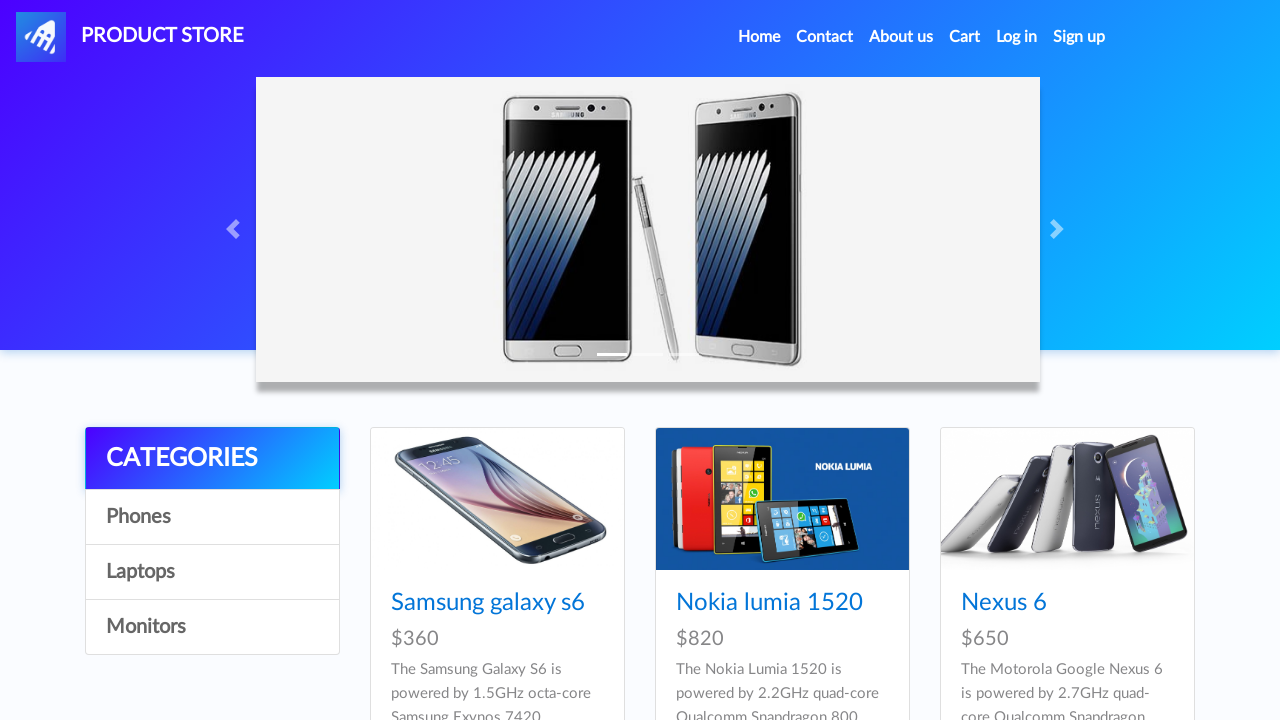

Navigated to DemoBlaze e-commerce site and waited for main navigation logo element to be visible
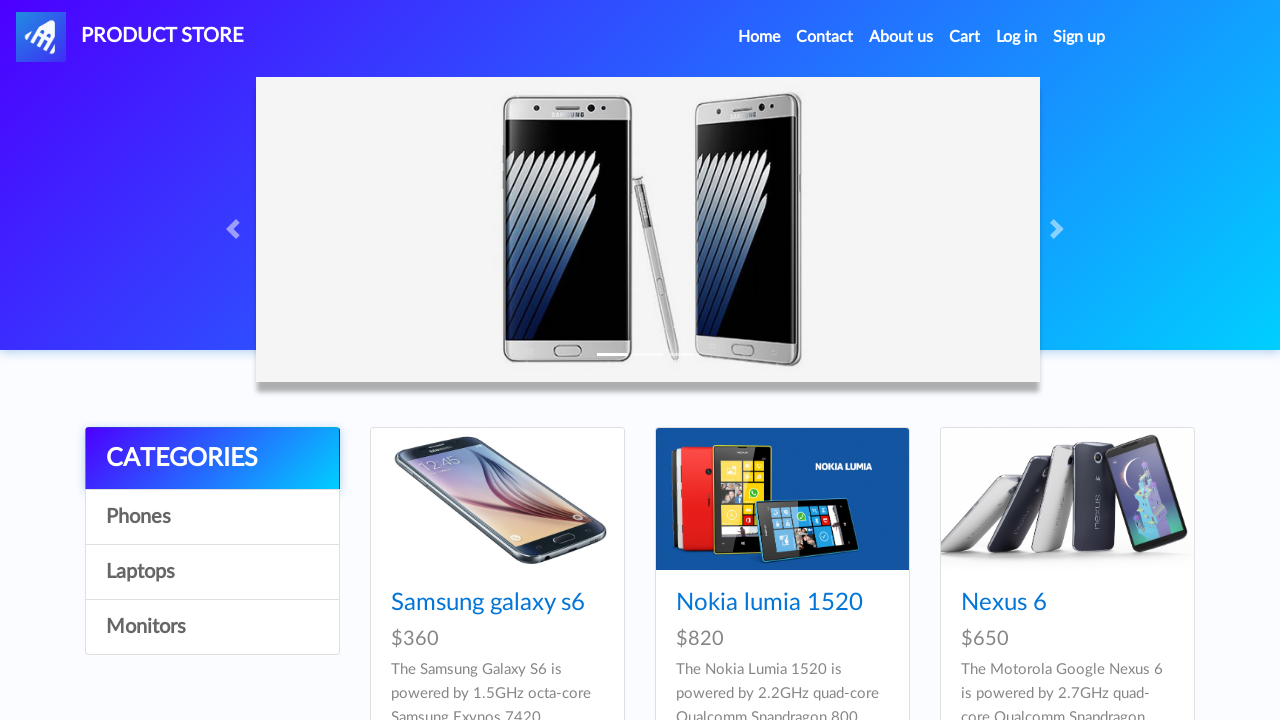

Verified page has loaded by confirming product listings are present
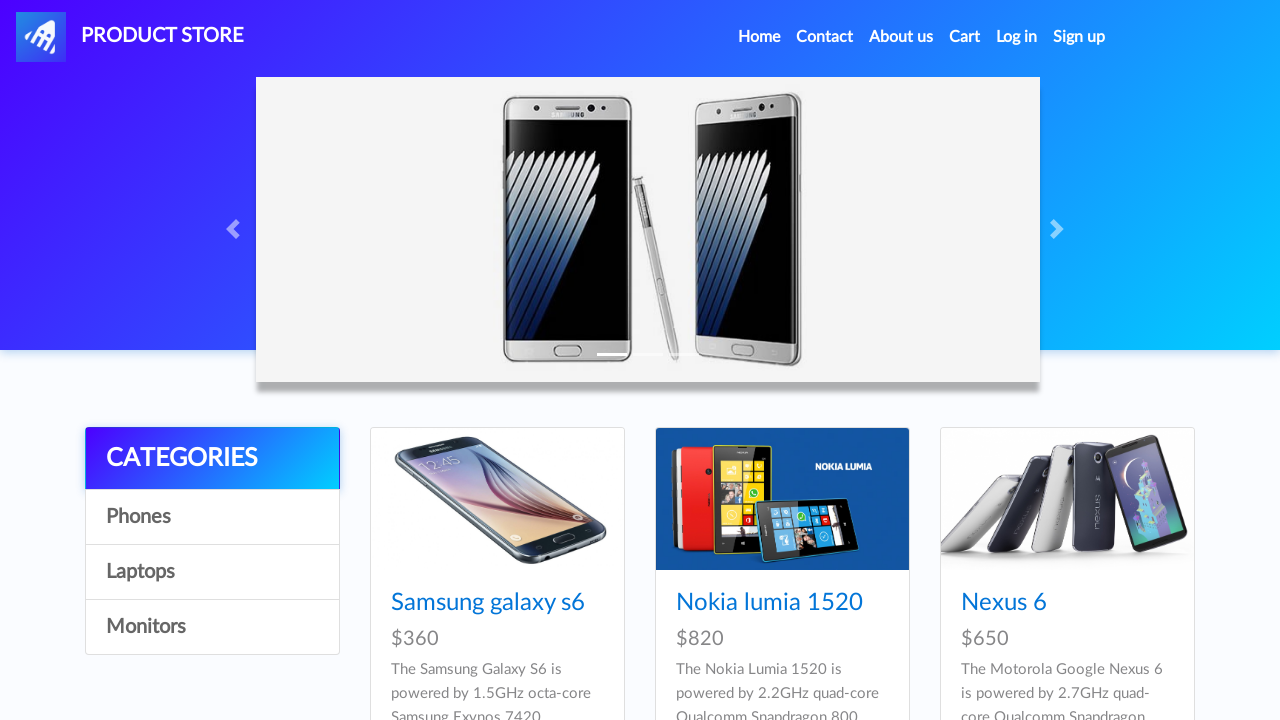

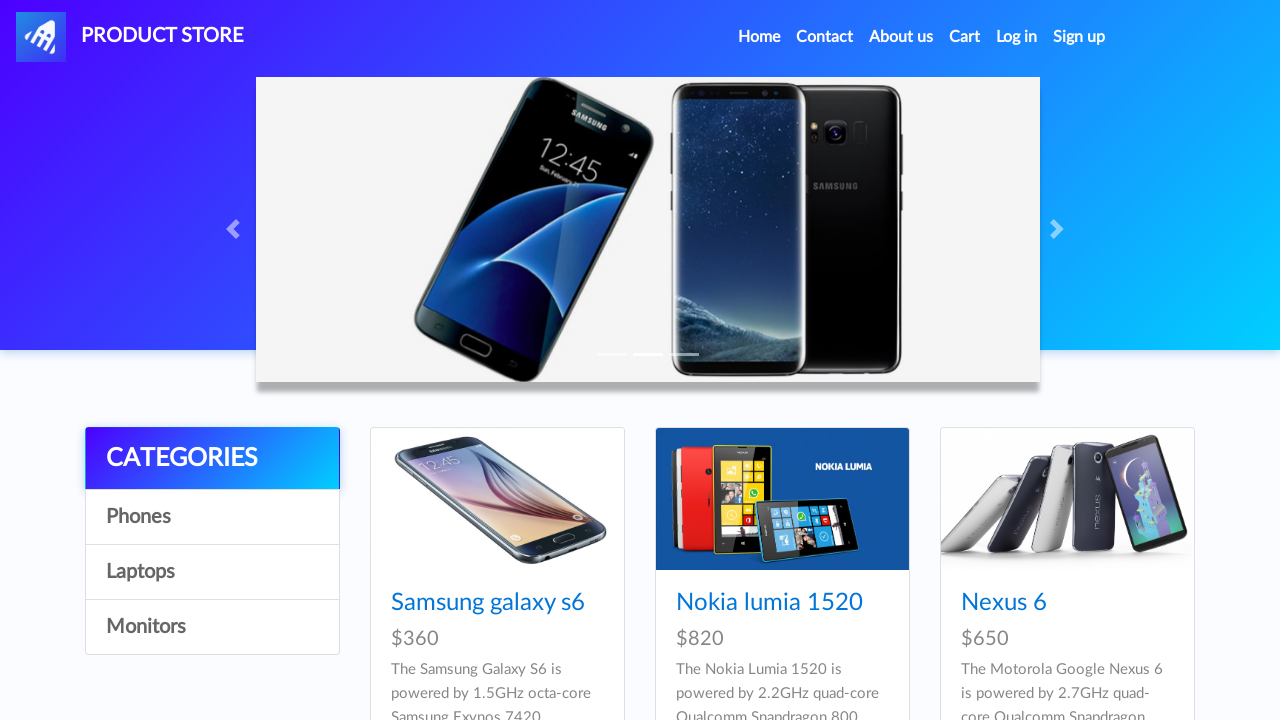